Tests unmarking completed todo items by unchecking their checkboxes

Starting URL: https://demo.playwright.dev/todomvc

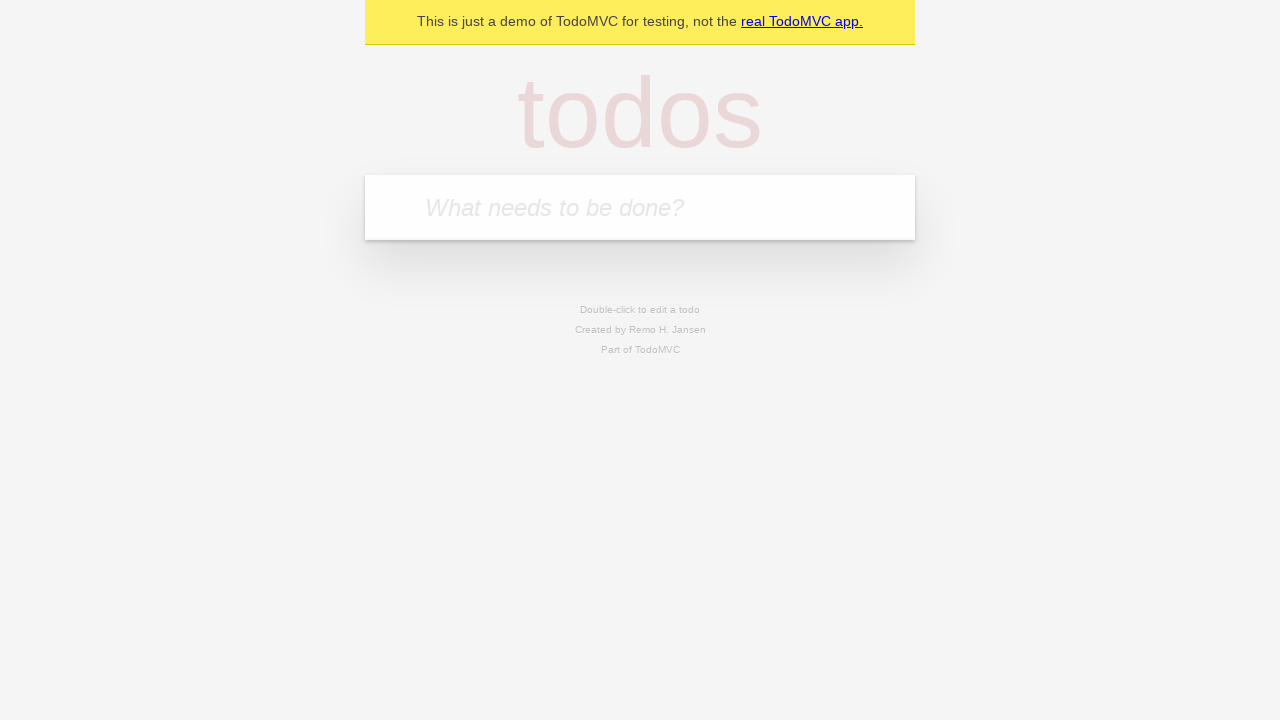

Filled input field with 'buy some cheese' on internal:attr=[placeholder="What needs to be done?"i]
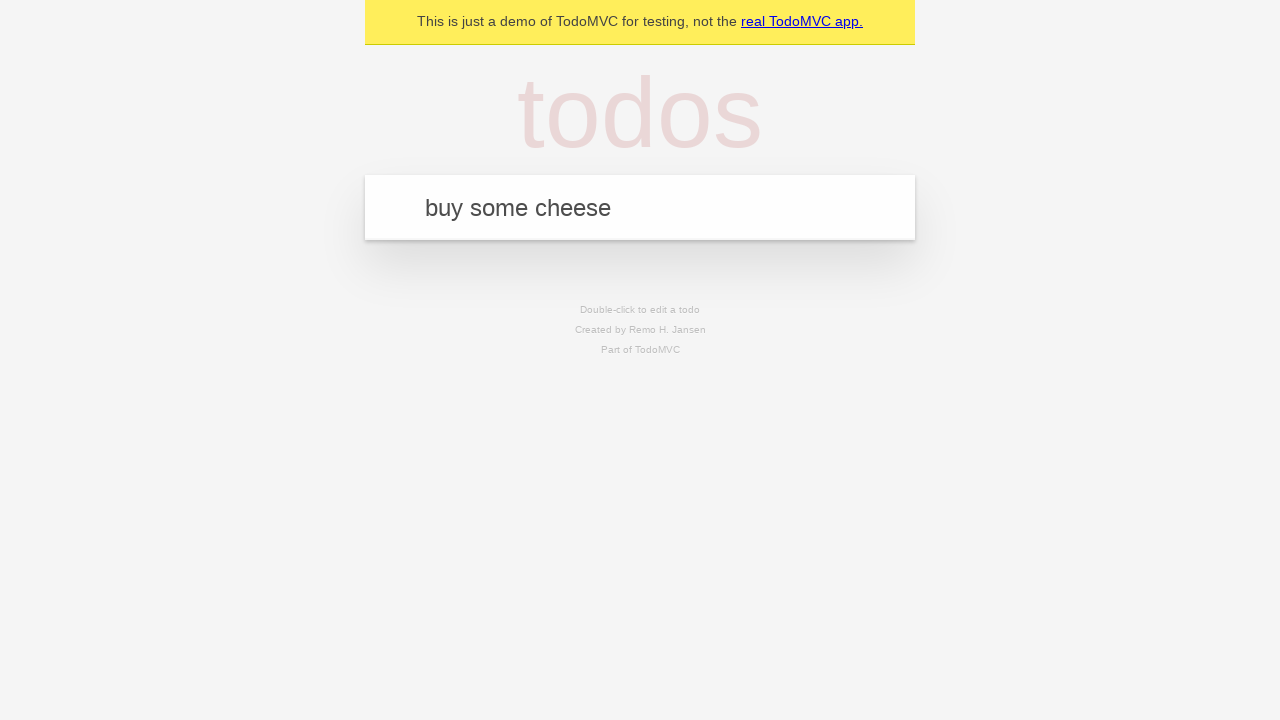

Pressed Enter to create first todo item on internal:attr=[placeholder="What needs to be done?"i]
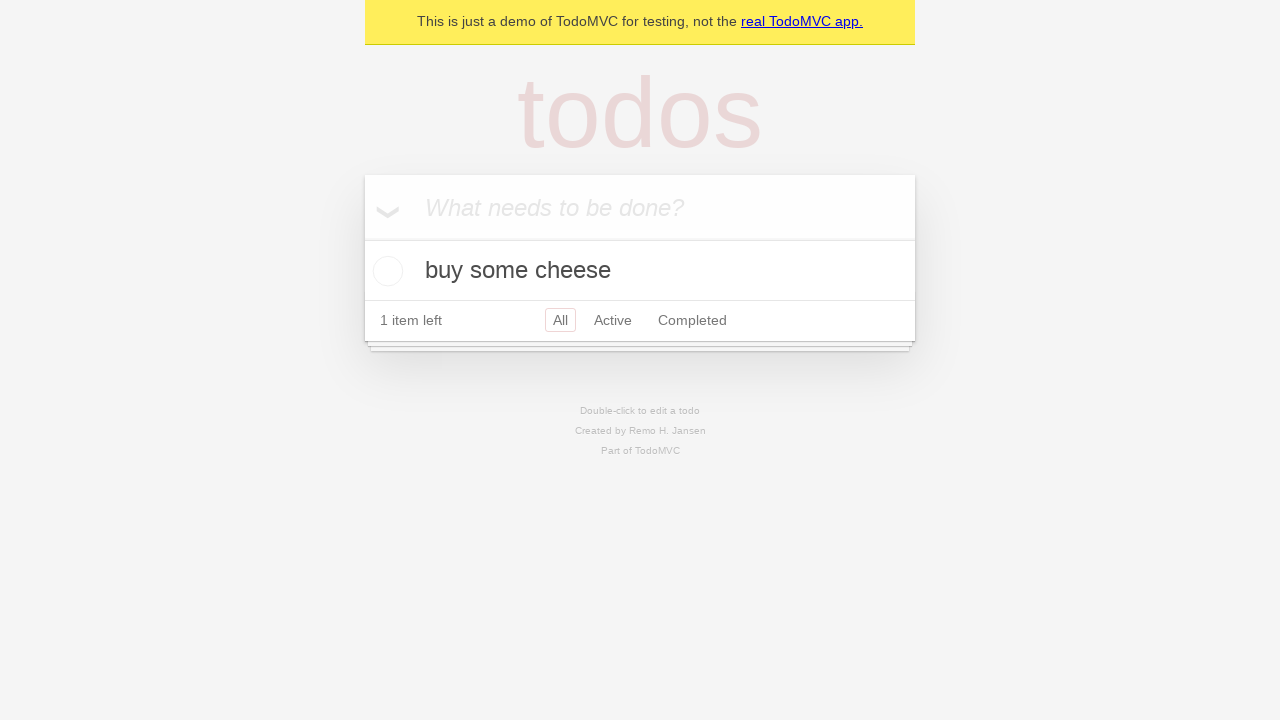

Filled input field with 'feed the cat' on internal:attr=[placeholder="What needs to be done?"i]
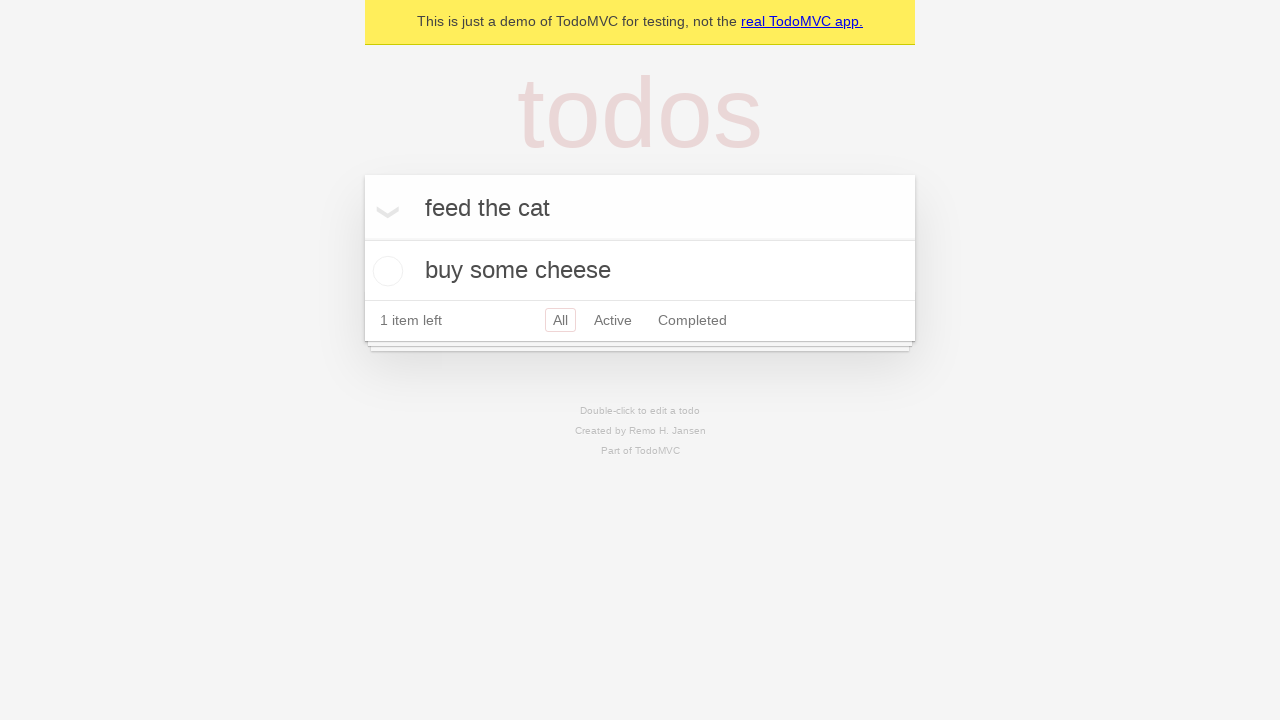

Pressed Enter to create second todo item on internal:attr=[placeholder="What needs to be done?"i]
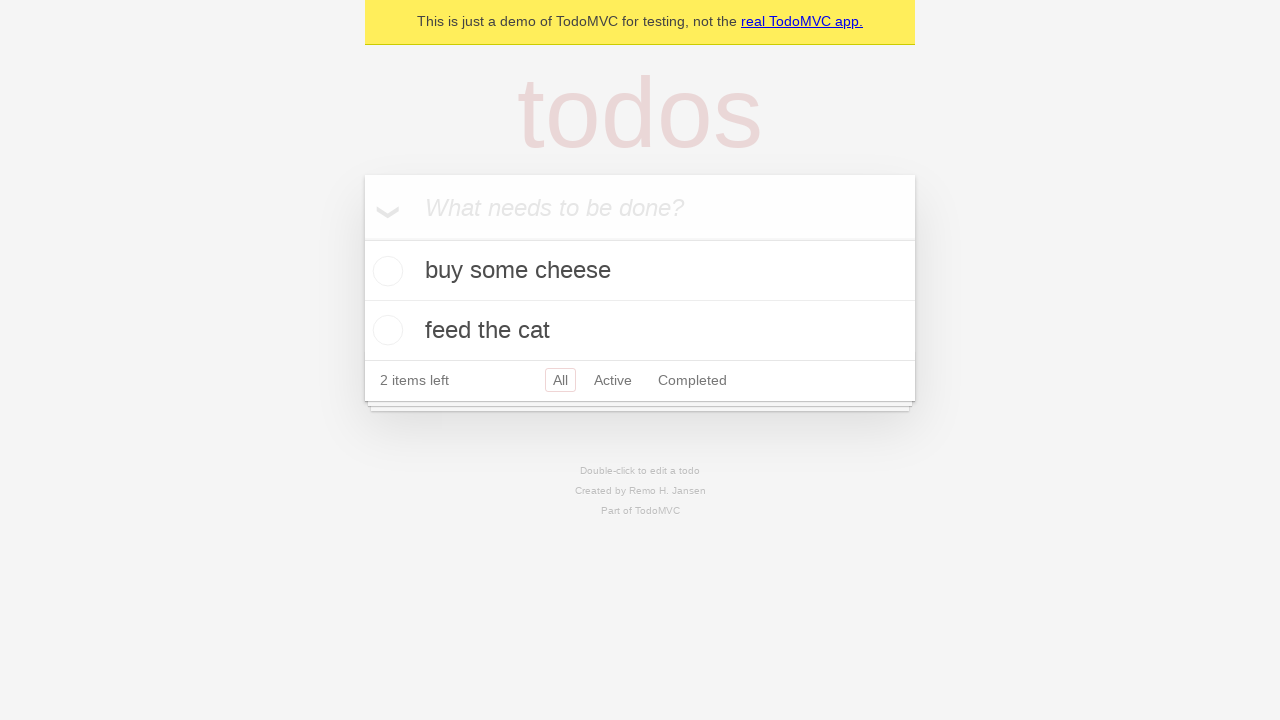

Checked the first todo item checkbox at (385, 271) on internal:testid=[data-testid="todo-item"s] >> nth=0 >> internal:role=checkbox
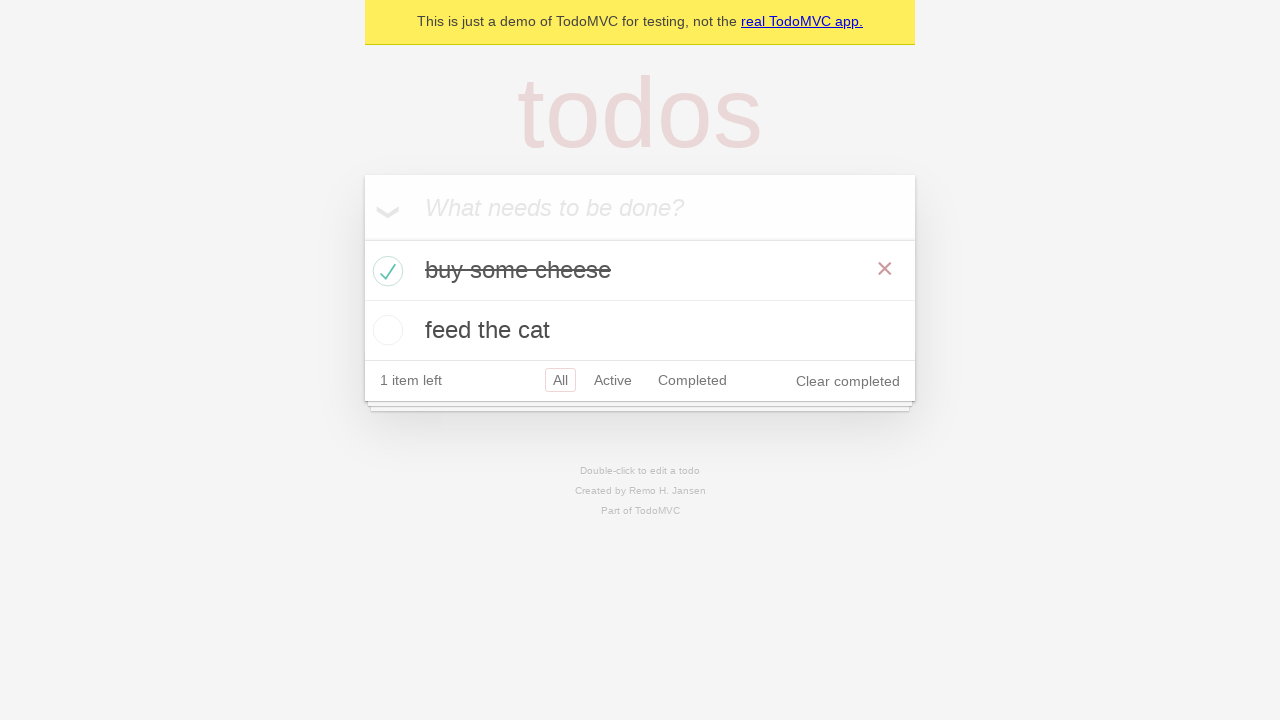

Unchecked the first todo item checkbox to mark it as incomplete at (385, 271) on internal:testid=[data-testid="todo-item"s] >> nth=0 >> internal:role=checkbox
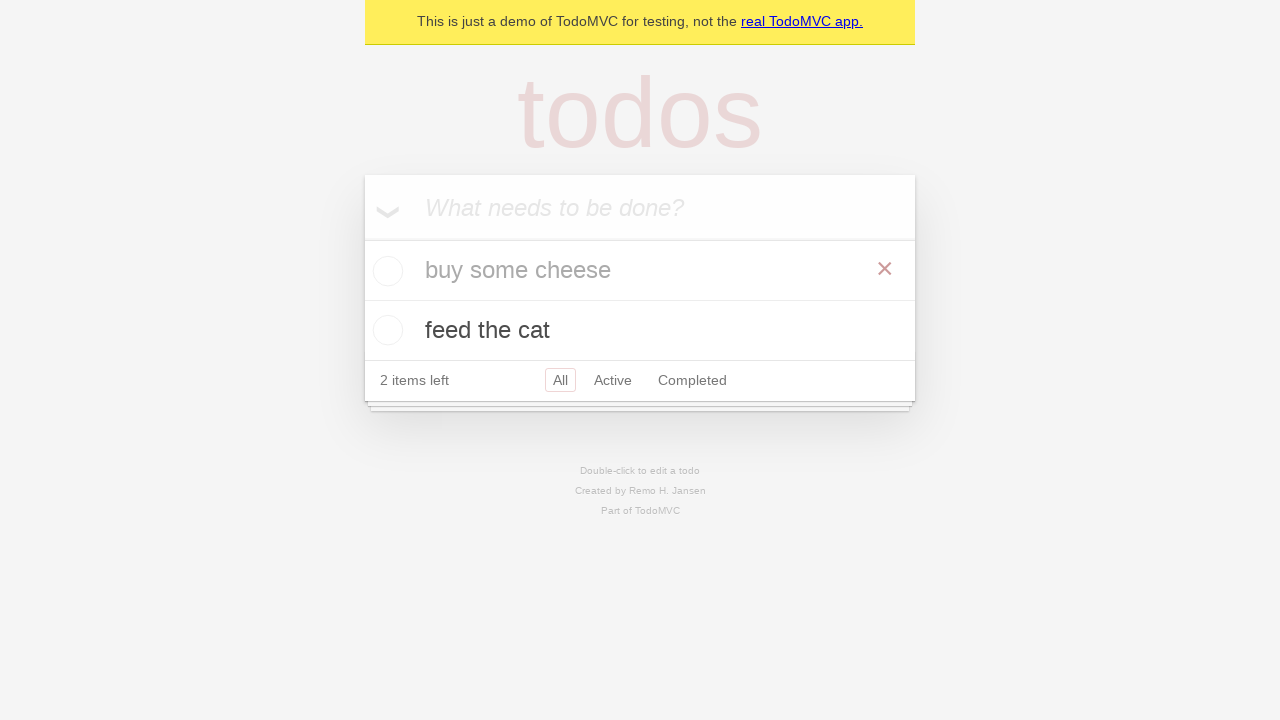

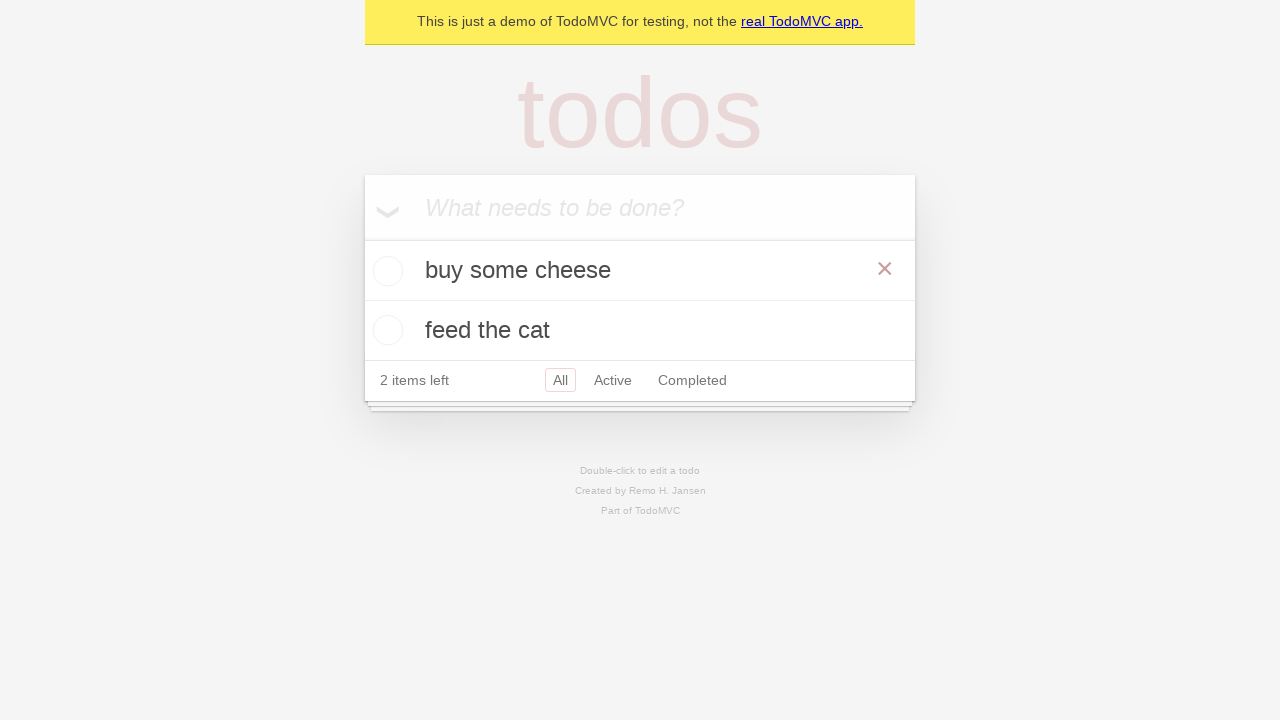